Tests JavaScript alert handling by triggering an alert dialog, reading its text, and accepting it

Starting URL: https://the-internet.herokuapp.com/javascript_alerts

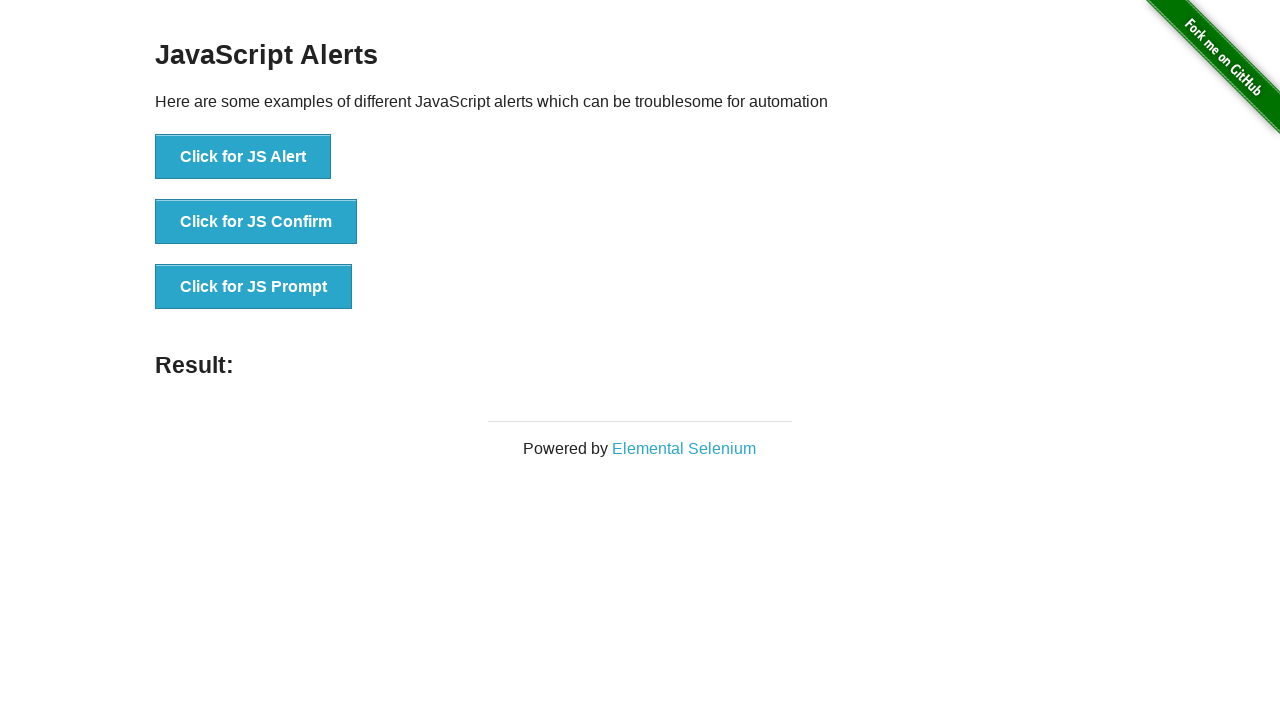

Clicked button to trigger JavaScript alert at (243, 157) on xpath=//button[text()='Click for JS Alert']
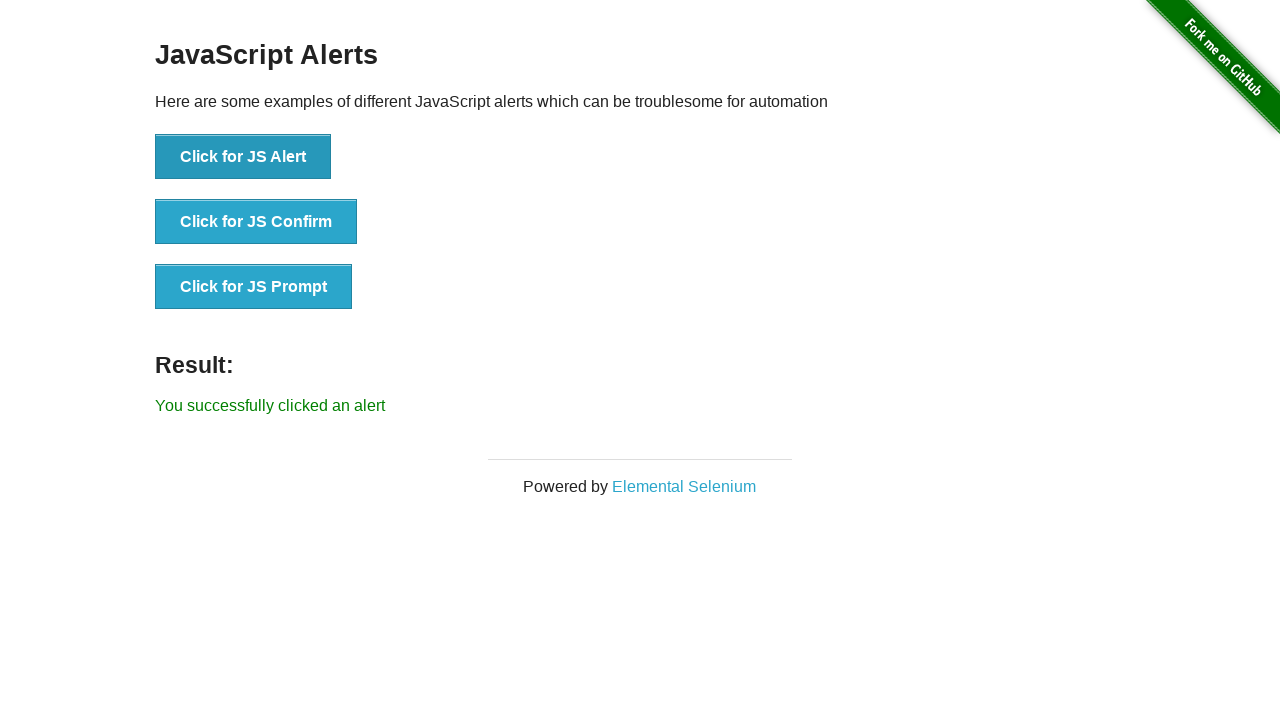

Set up dialog handler to accept alerts
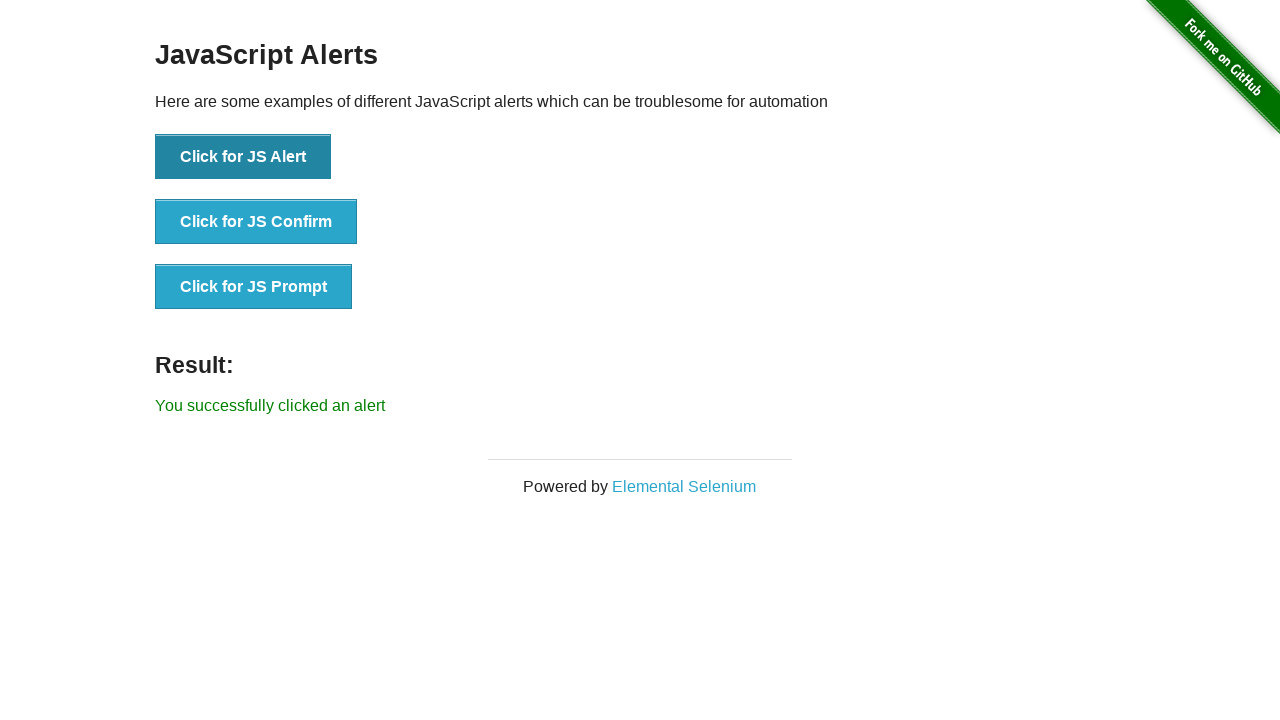

Clicked button to trigger alert and accepted dialog at (243, 157) on xpath=//button[text()='Click for JS Alert']
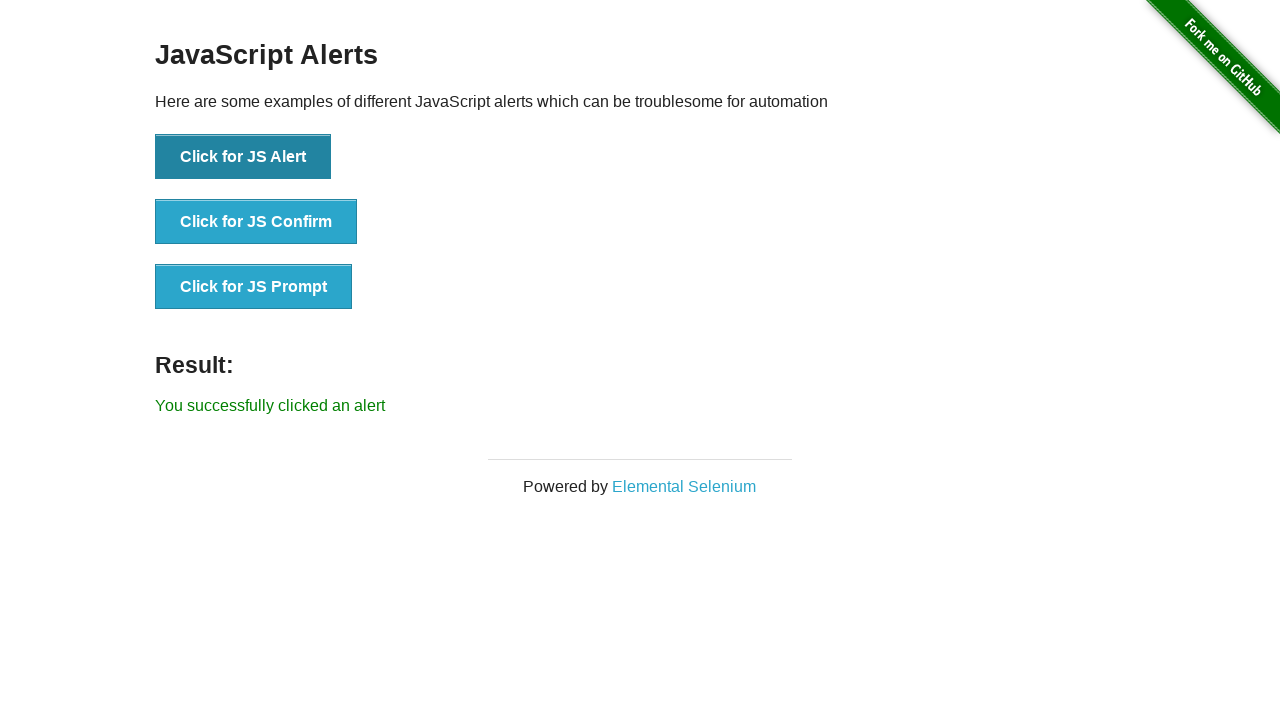

Located result element on page
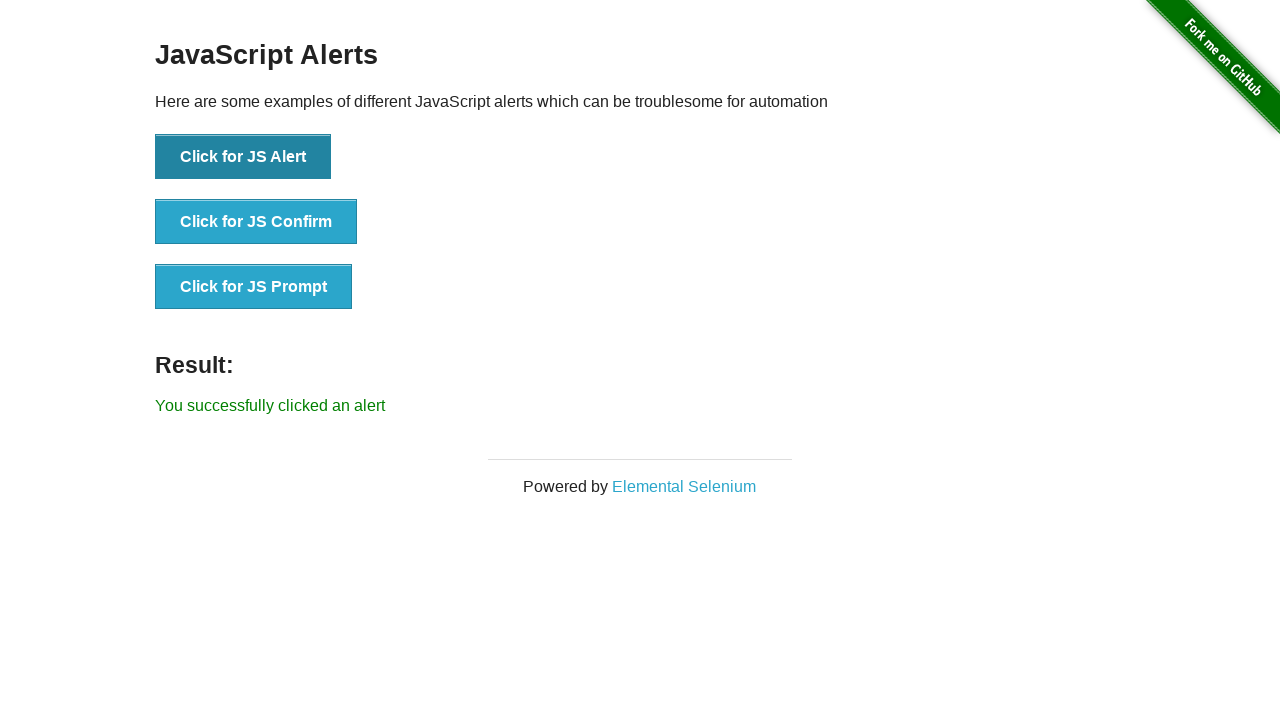

Retrieved result text: You successfully clicked an alert
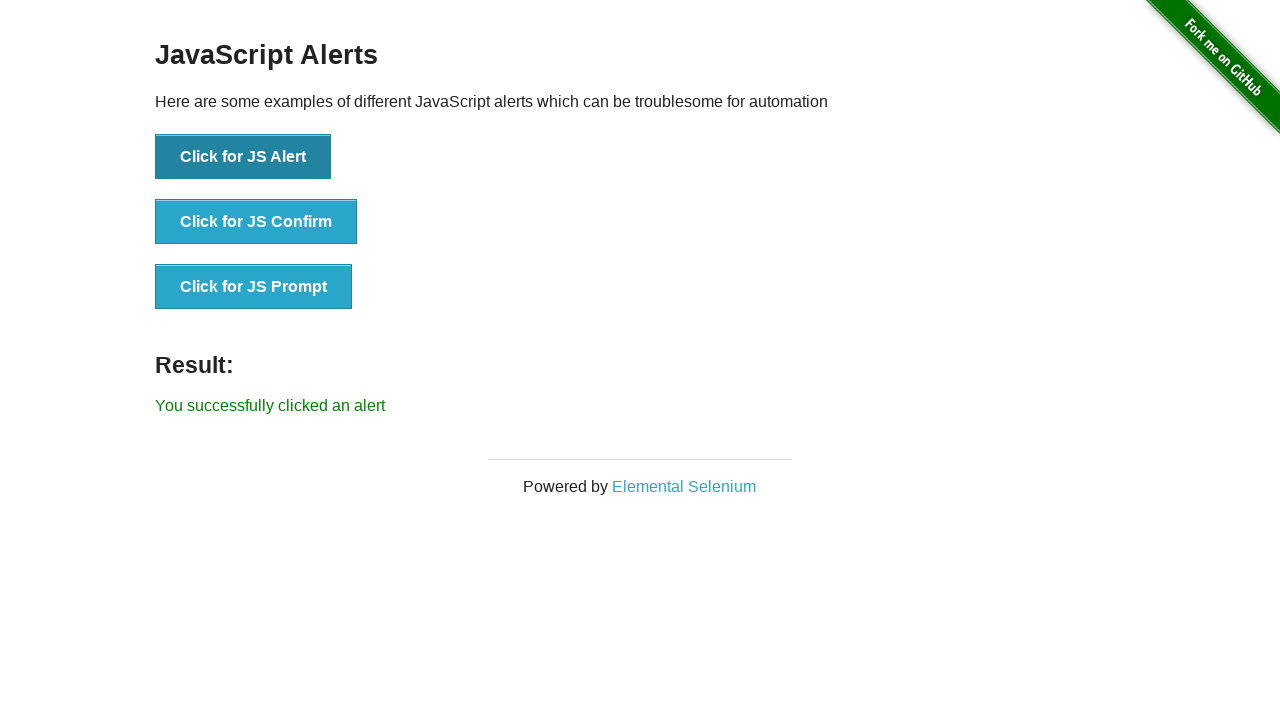

Printed alert result: You successfully clicked an alert
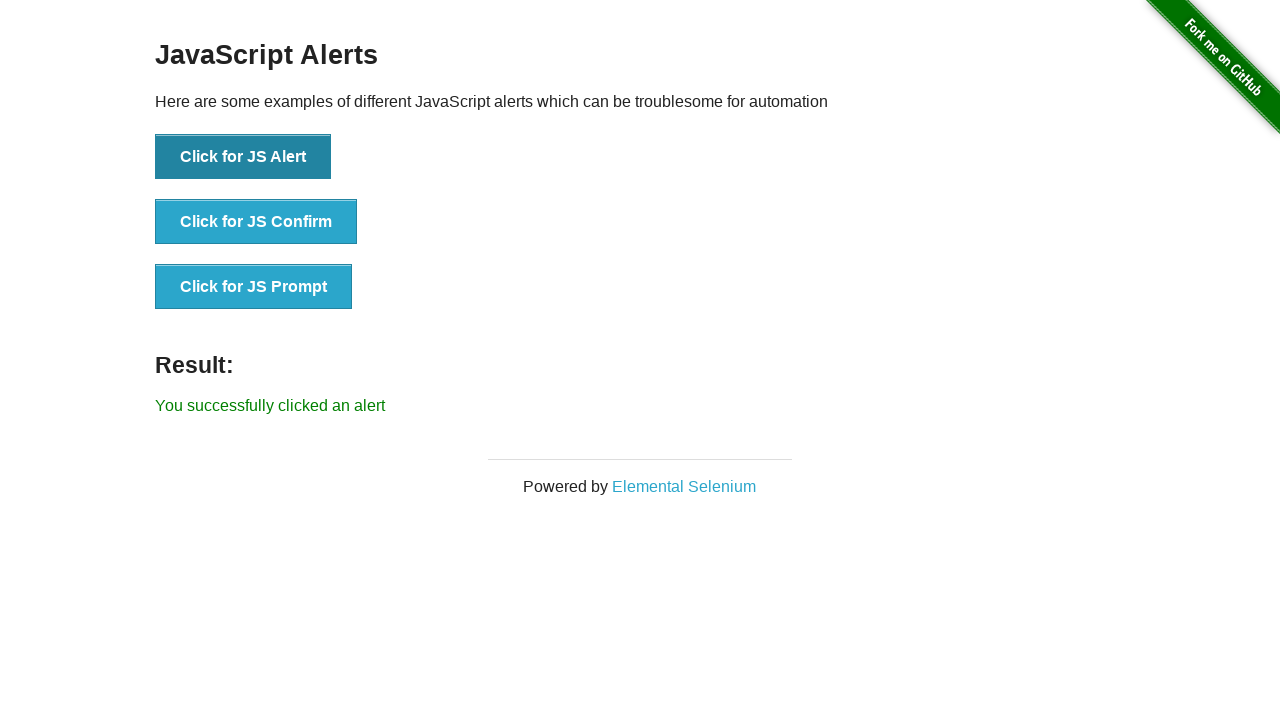

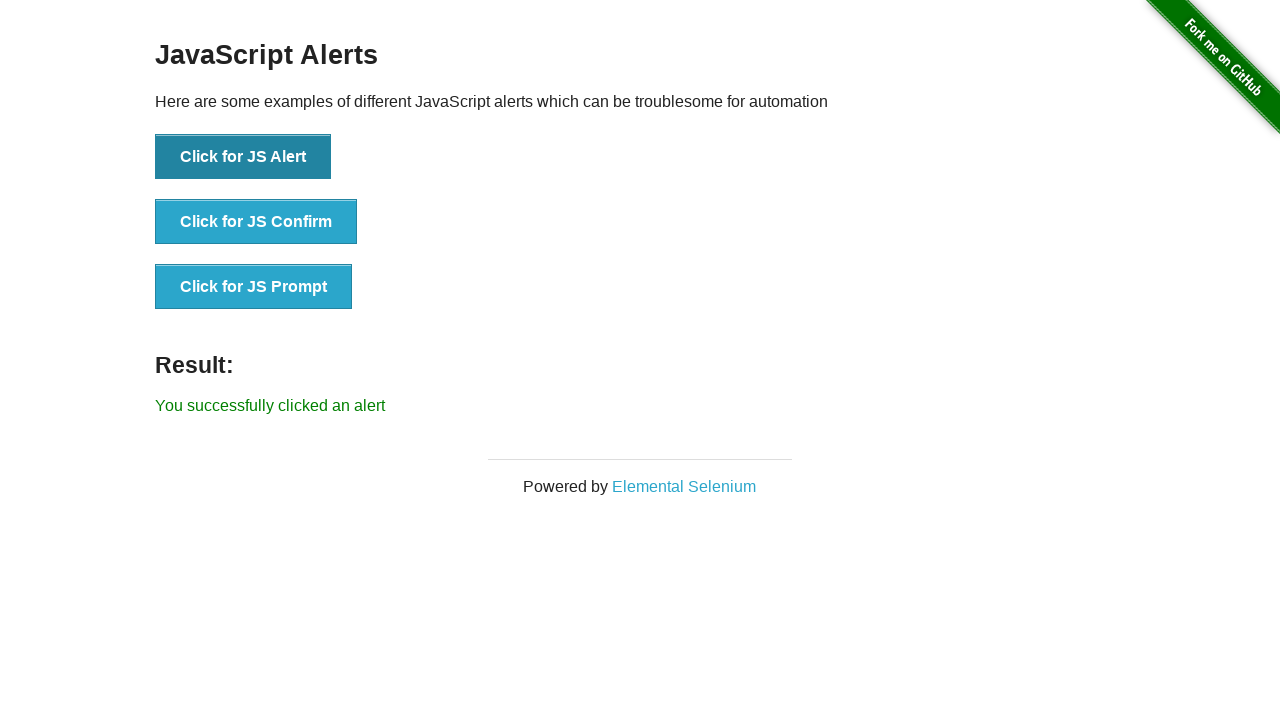